Tests browser back button navigation between filter views

Starting URL: https://demo.playwright.dev/todomvc

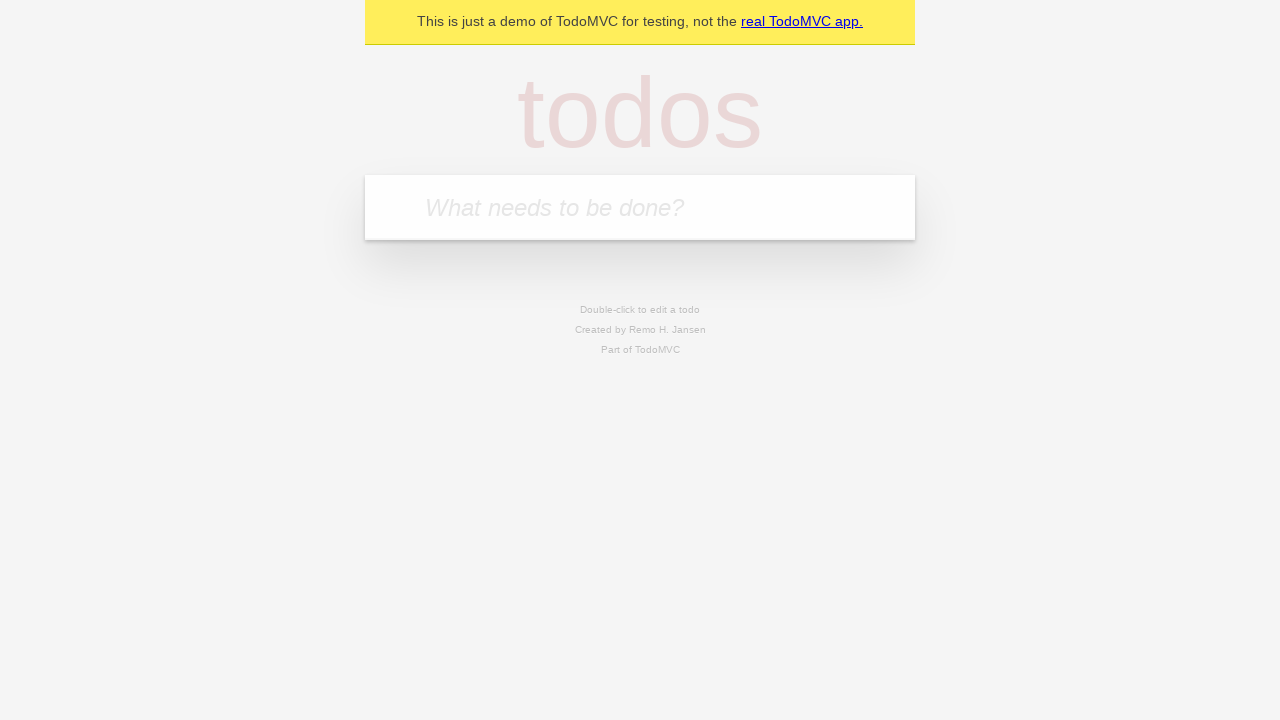

Filled todo input with 'buy some cheese' on internal:attr=[placeholder="What needs to be done?"i]
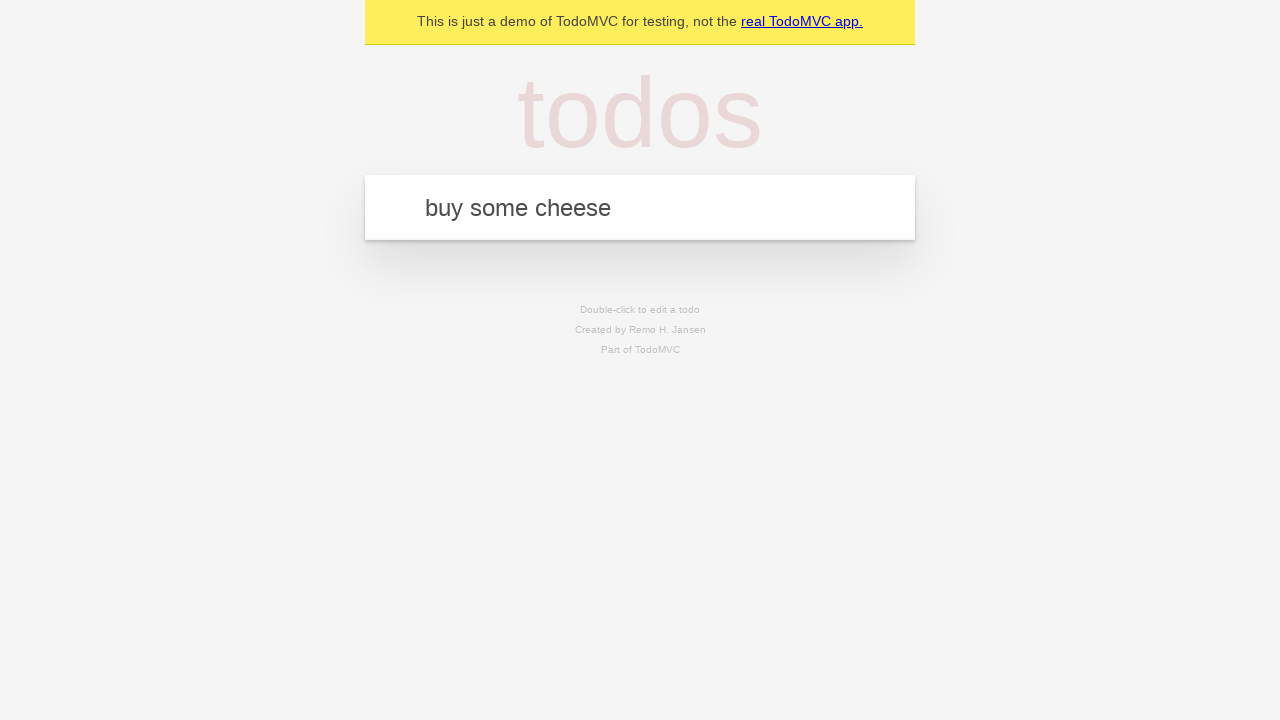

Pressed Enter to create first todo on internal:attr=[placeholder="What needs to be done?"i]
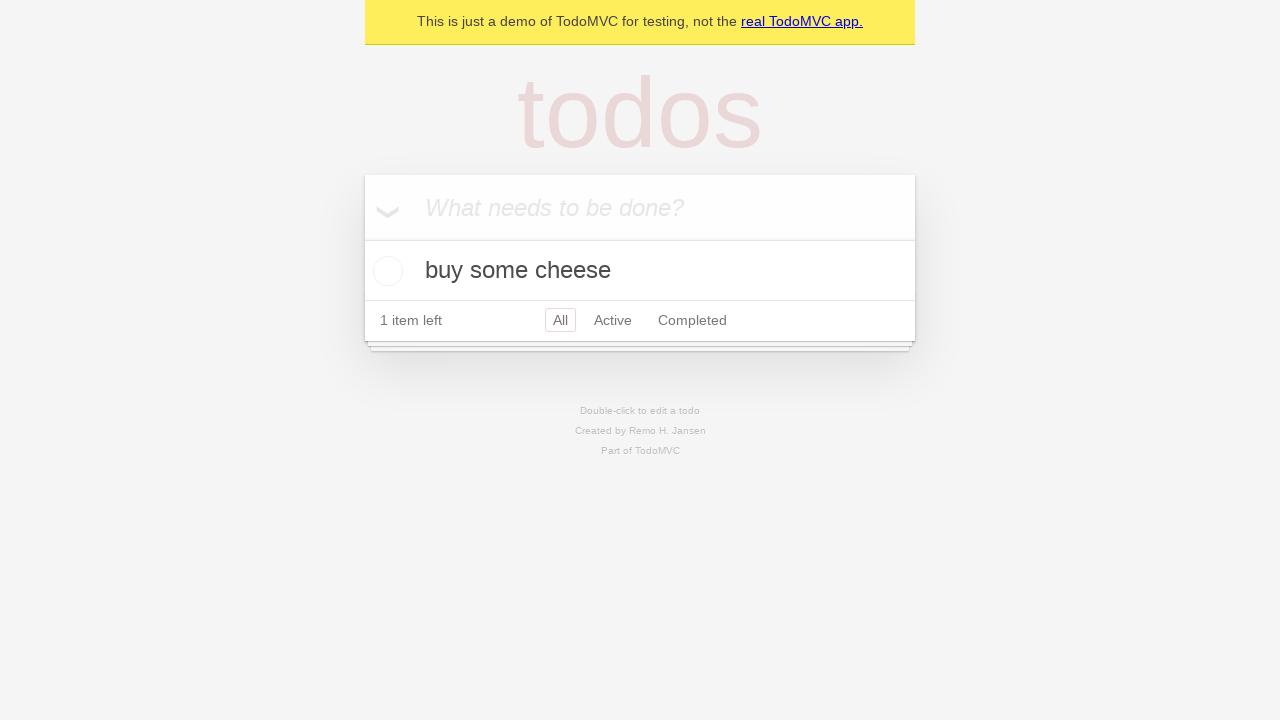

Filled todo input with 'feed the cat' on internal:attr=[placeholder="What needs to be done?"i]
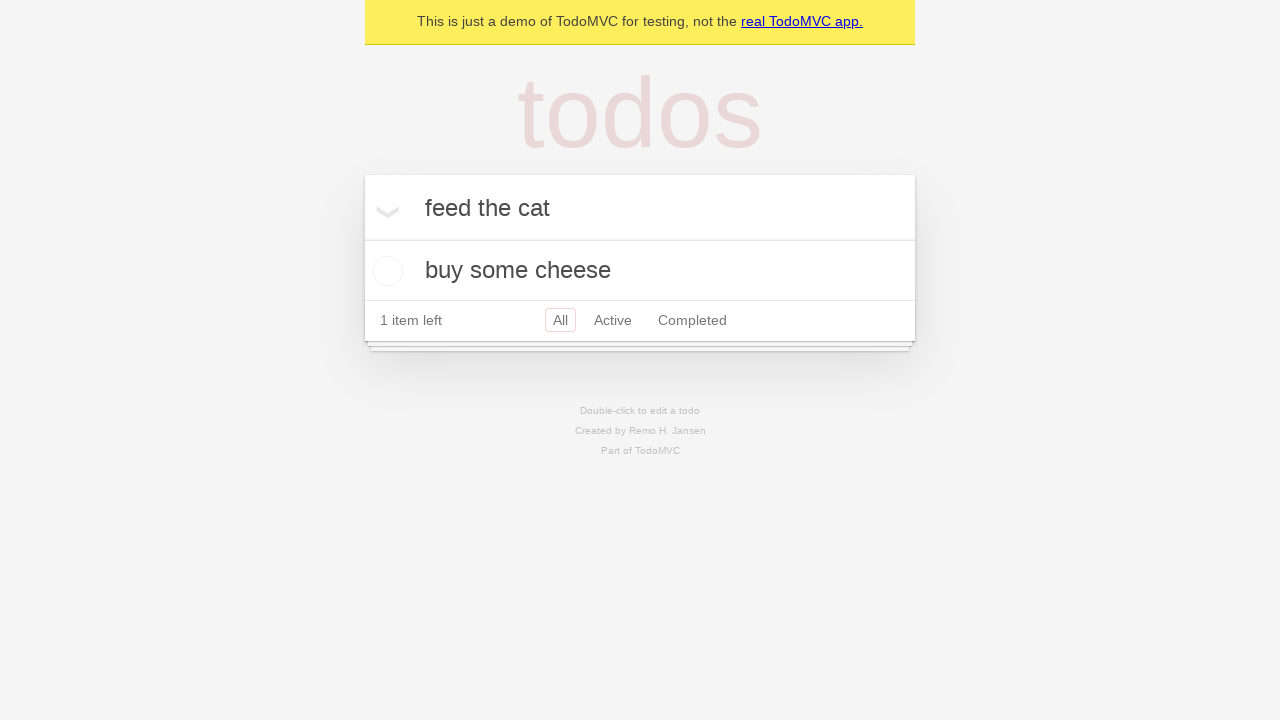

Pressed Enter to create second todo on internal:attr=[placeholder="What needs to be done?"i]
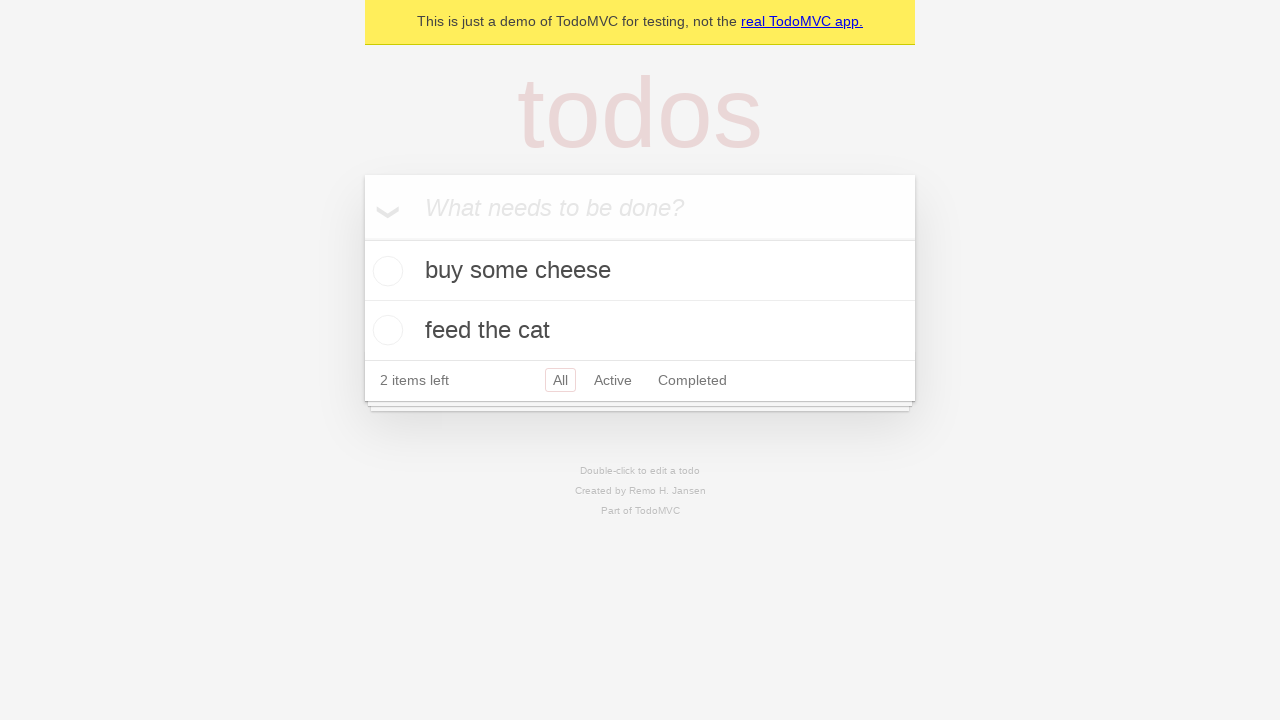

Filled todo input with 'book a doctors appointment' on internal:attr=[placeholder="What needs to be done?"i]
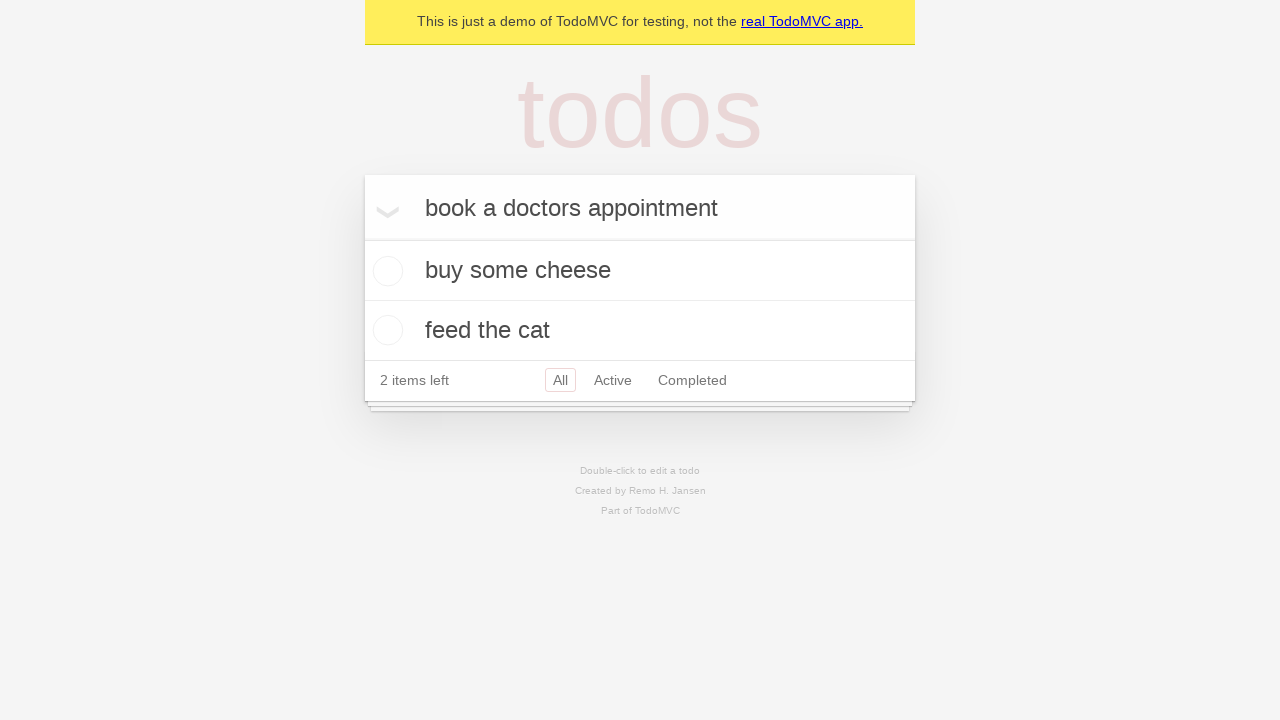

Pressed Enter to create third todo on internal:attr=[placeholder="What needs to be done?"i]
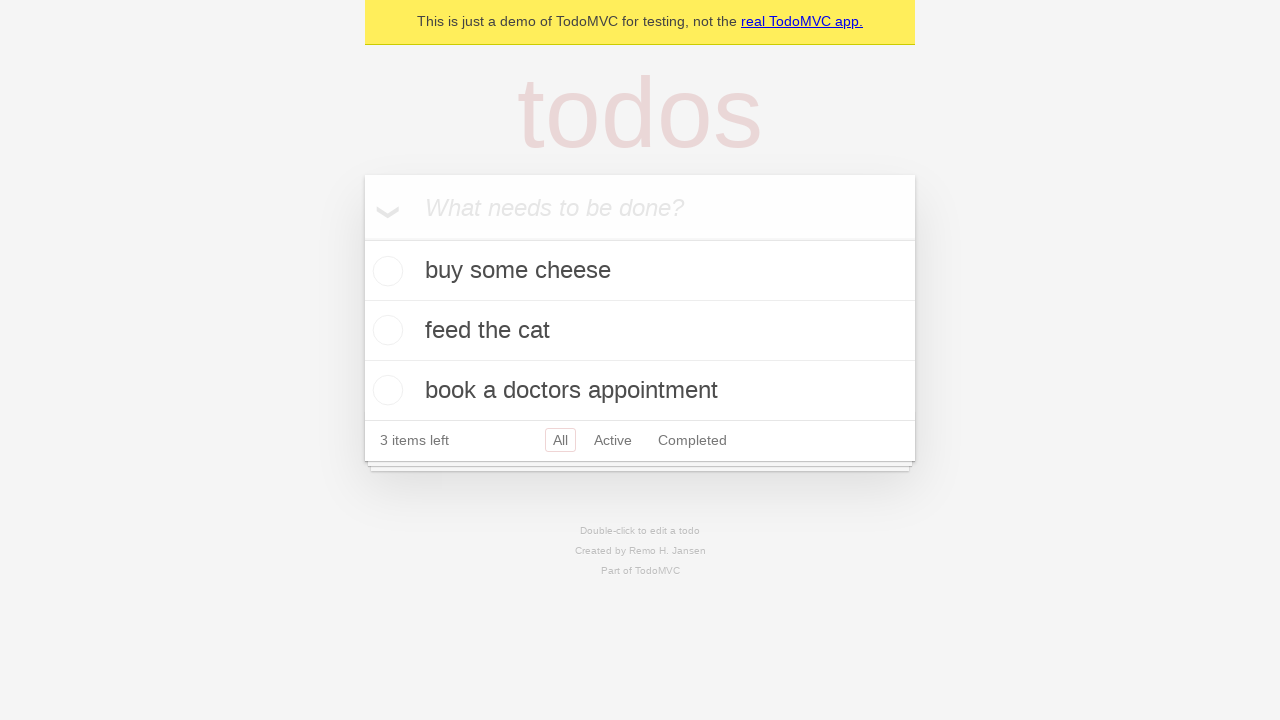

Checked the second todo item as completed at (385, 330) on [data-testid='todo-item'] >> nth=1 >> internal:role=checkbox
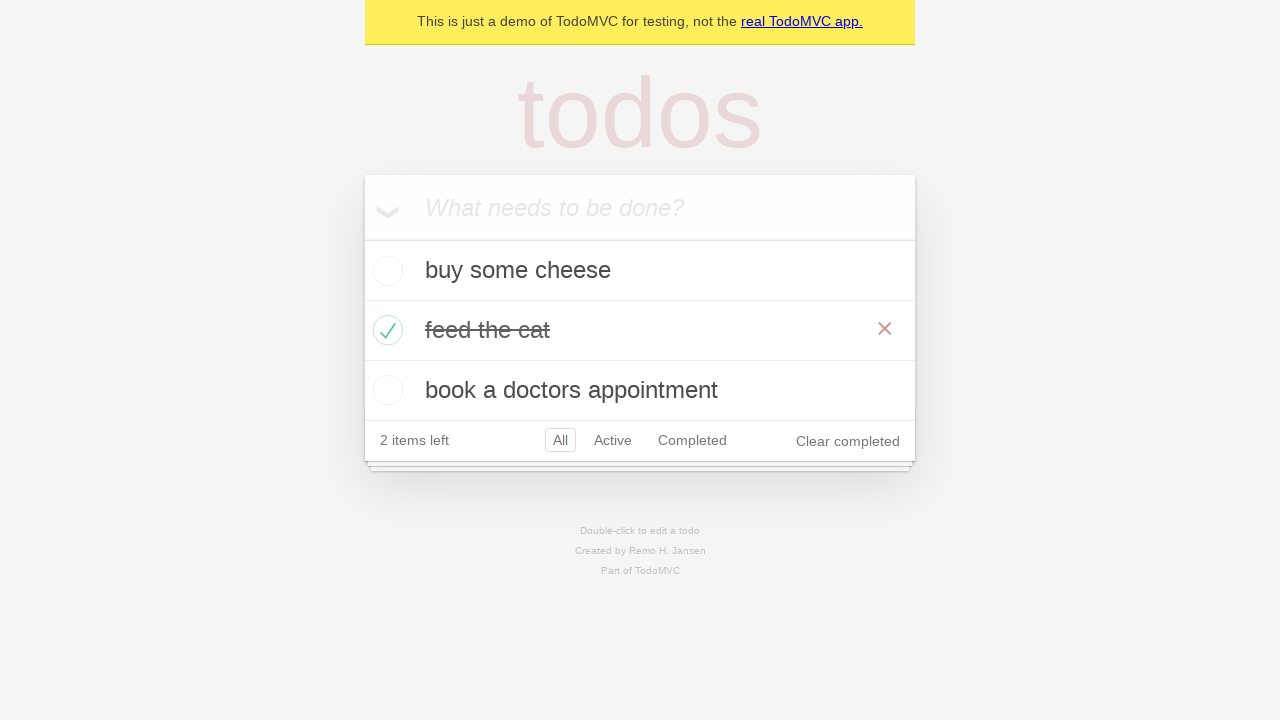

Clicked 'All' filter link at (560, 440) on internal:role=link[name="All"i]
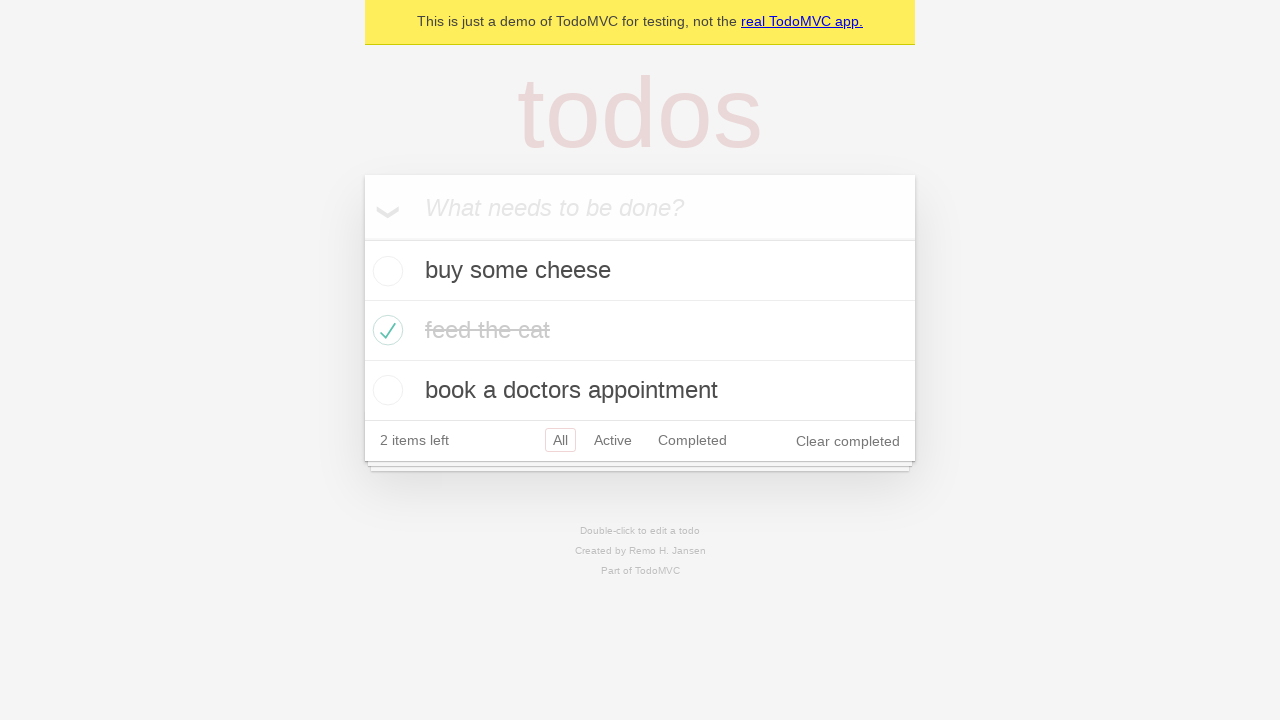

Clicked 'Active' filter link at (613, 440) on internal:role=link[name="Active"i]
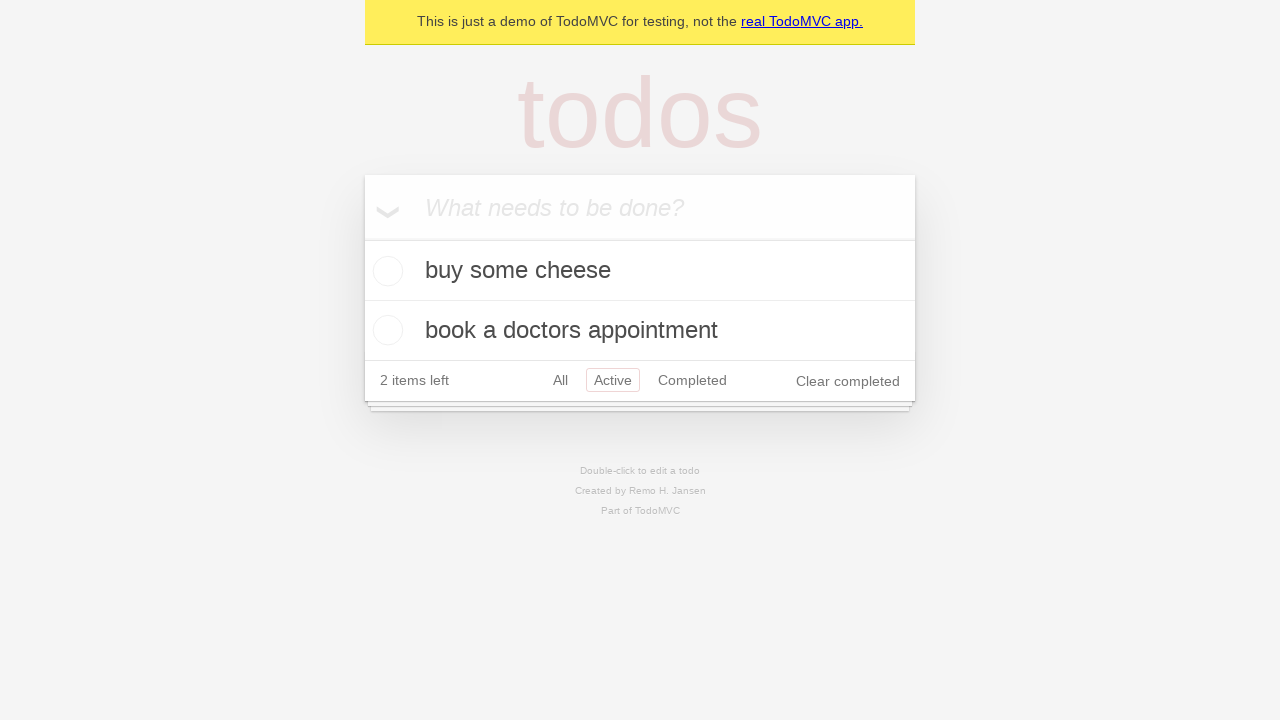

Clicked 'Completed' filter link at (692, 380) on internal:role=link[name="Completed"i]
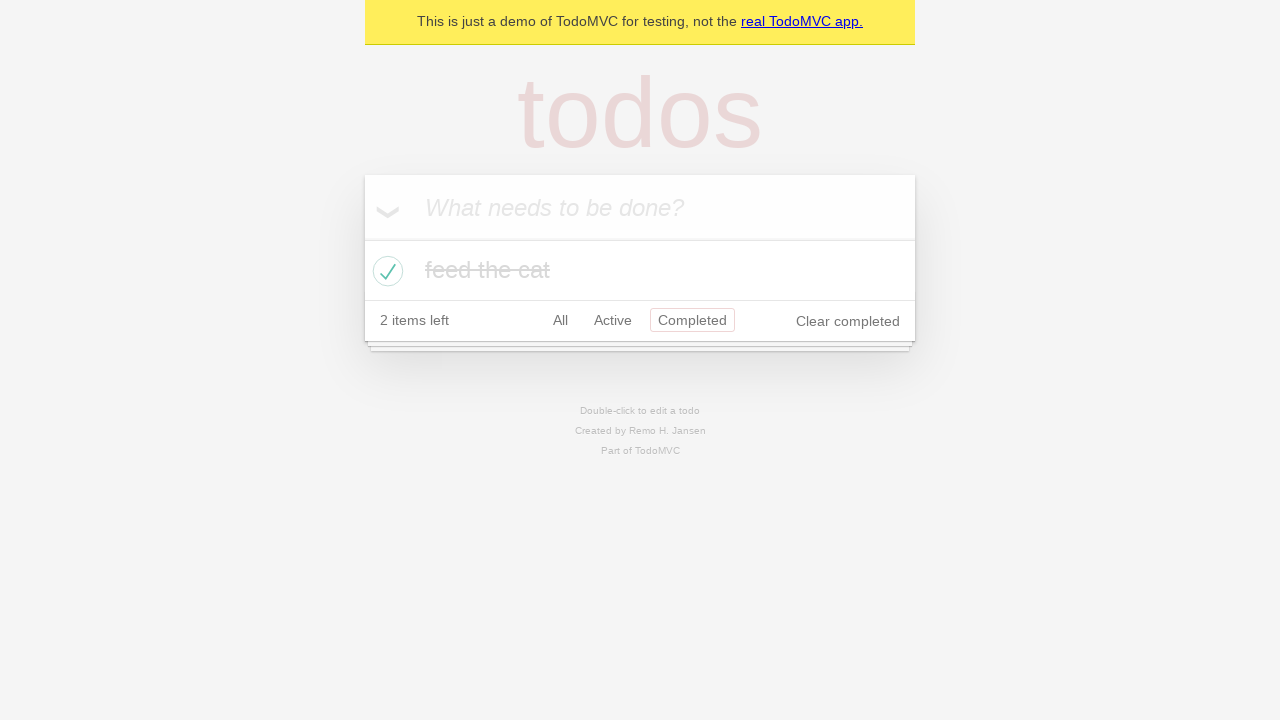

Navigated back using browser back button to 'Active' filter view
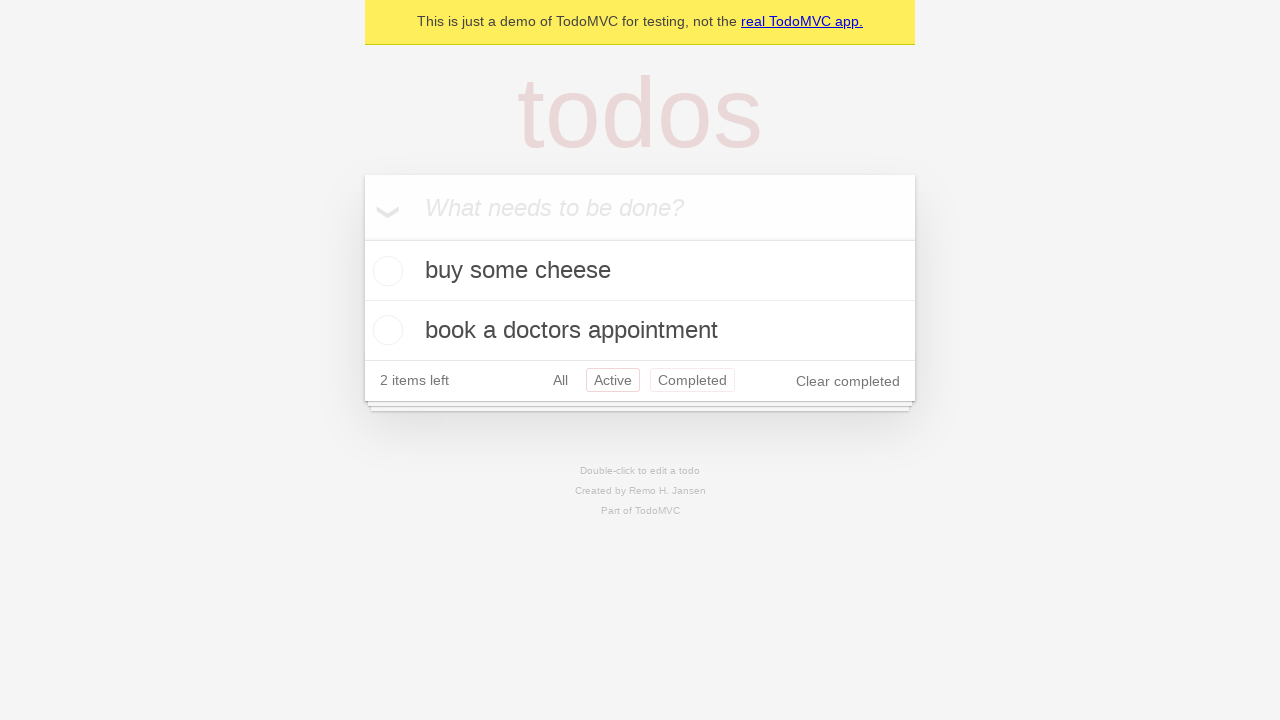

Navigated back using browser back button to 'All' filter view
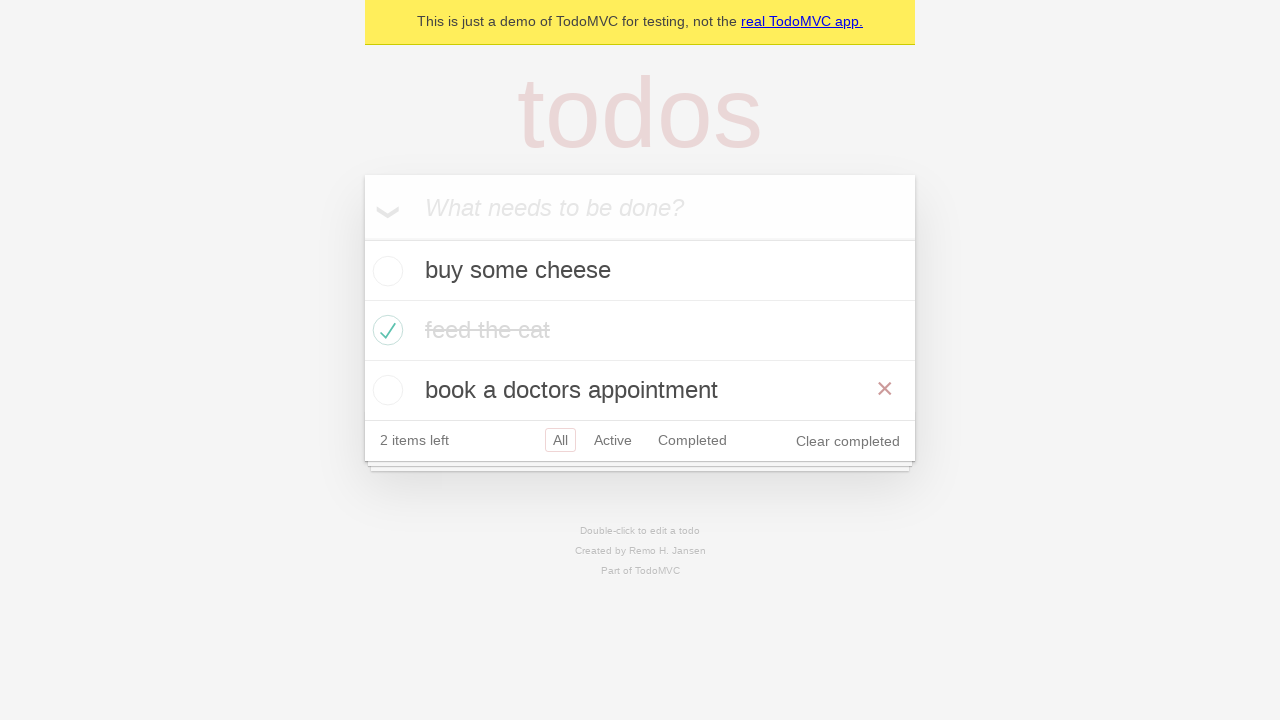

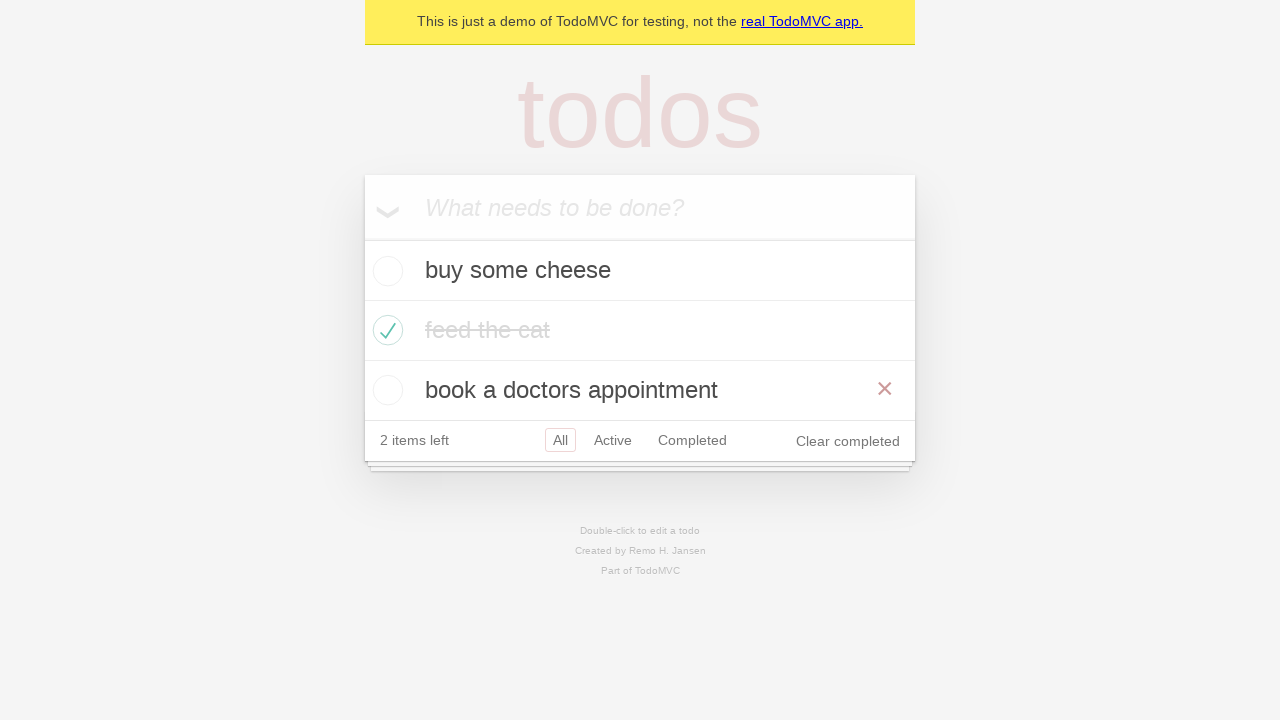